Navigates to a YouTube channel's videos page, scrolls down to load more content, and verifies that video titles are displayed on the page.

Starting URL: https://www.youtube.com/@Wylsacom/videos

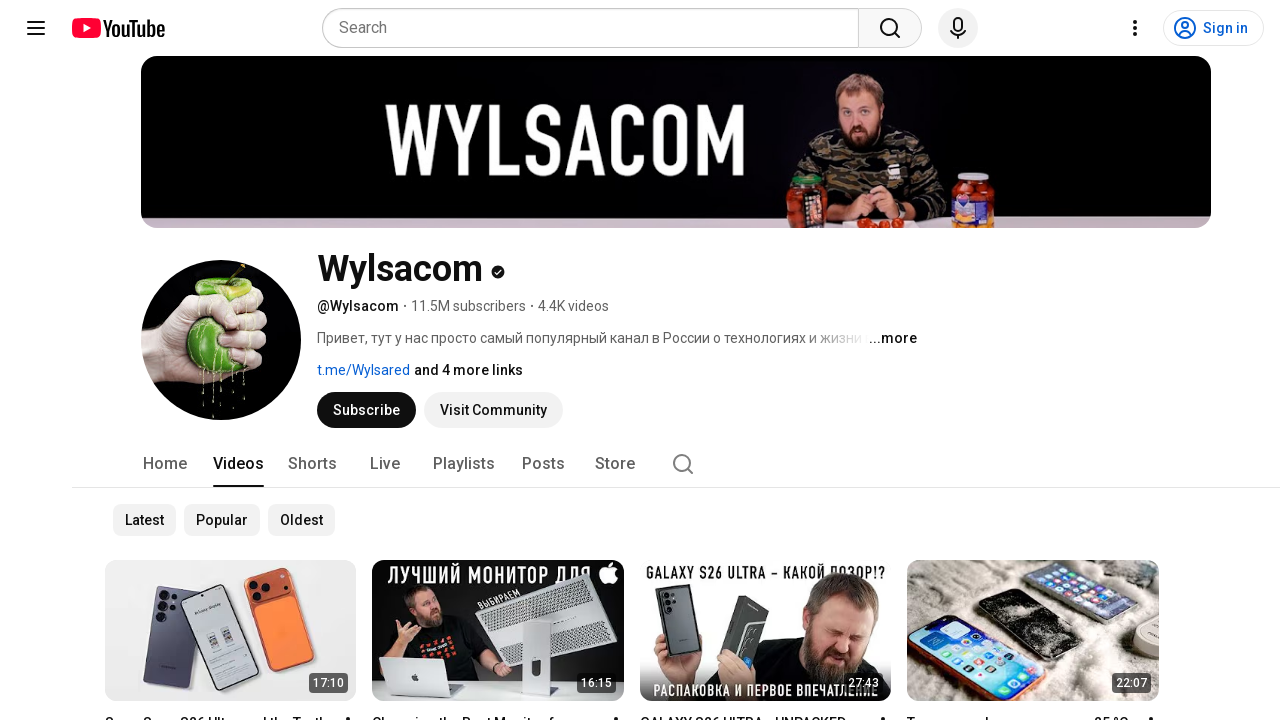

Waited for video title elements to load on YouTube channel videos page
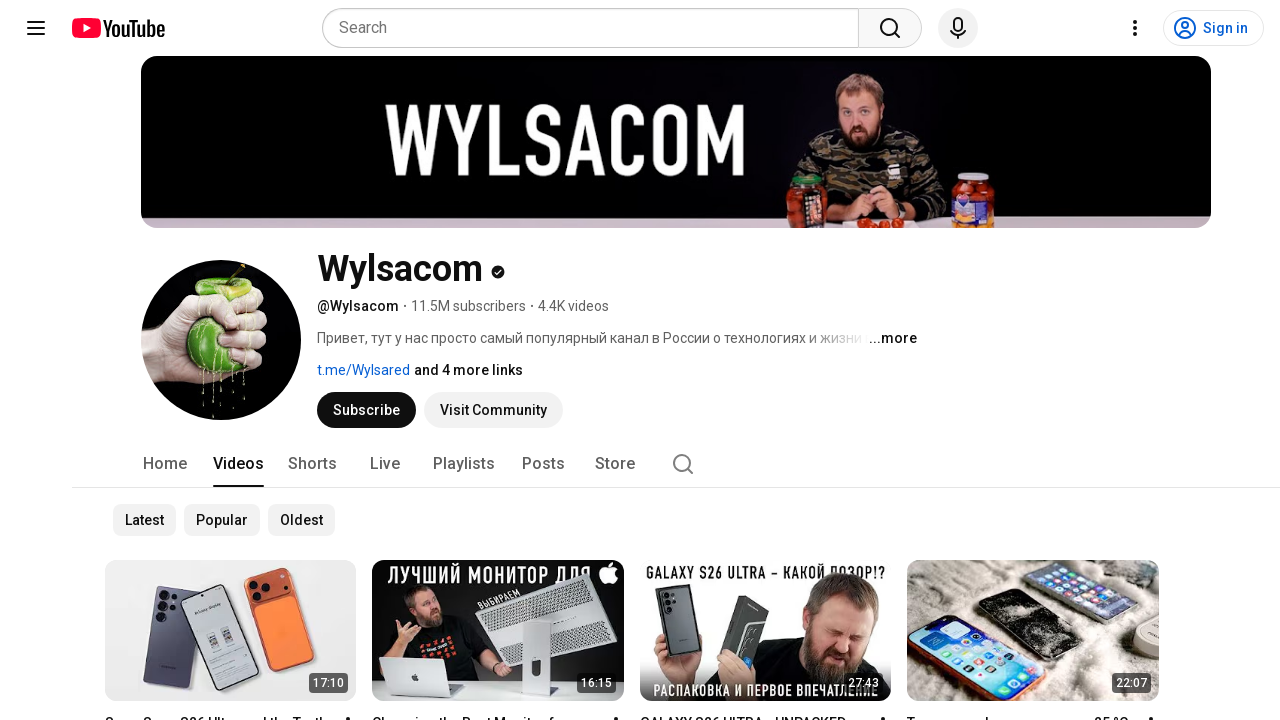

Pressed End key to scroll down (iteration 1/5)
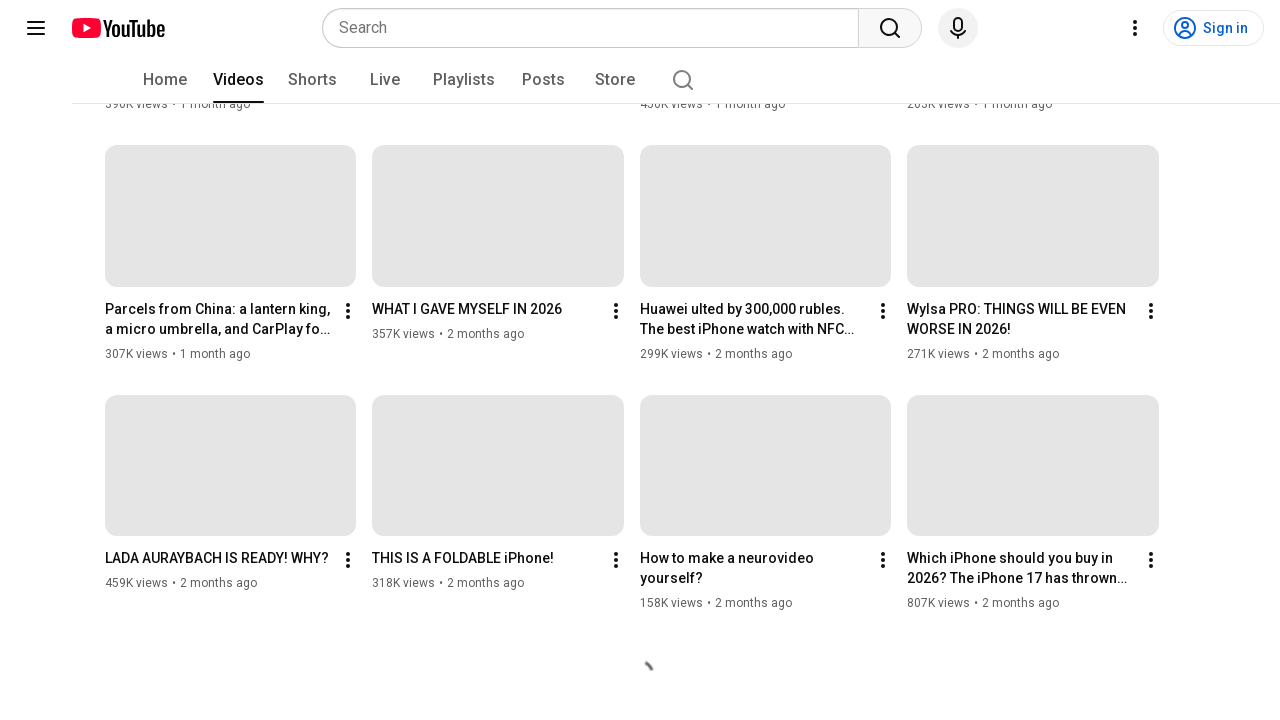

Waited 500ms for additional videos to load
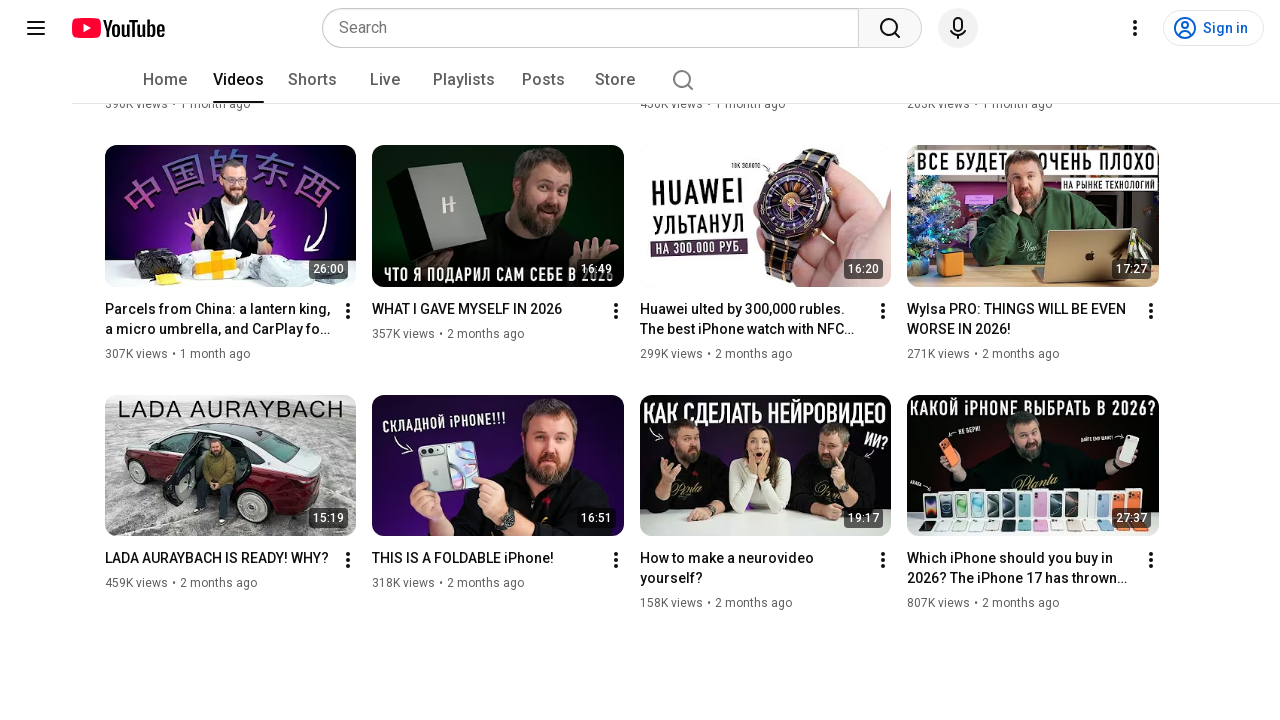

Pressed End key to scroll down (iteration 2/5)
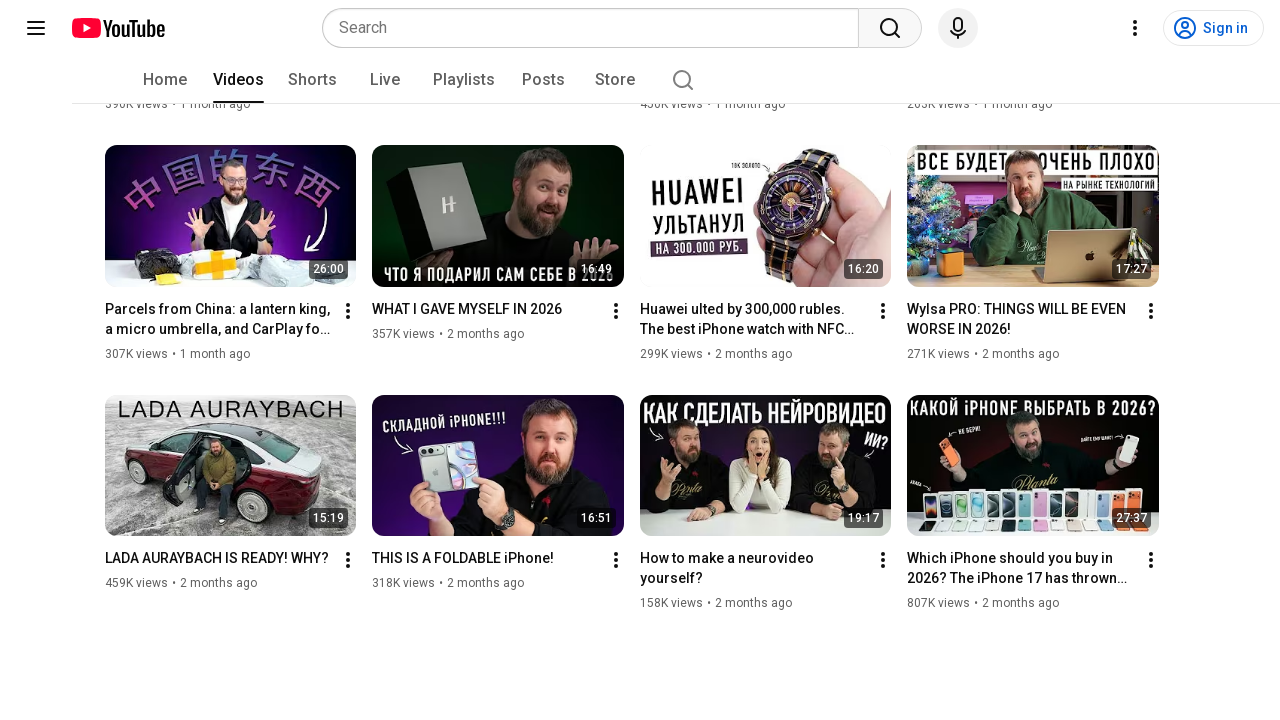

Waited 500ms for additional videos to load
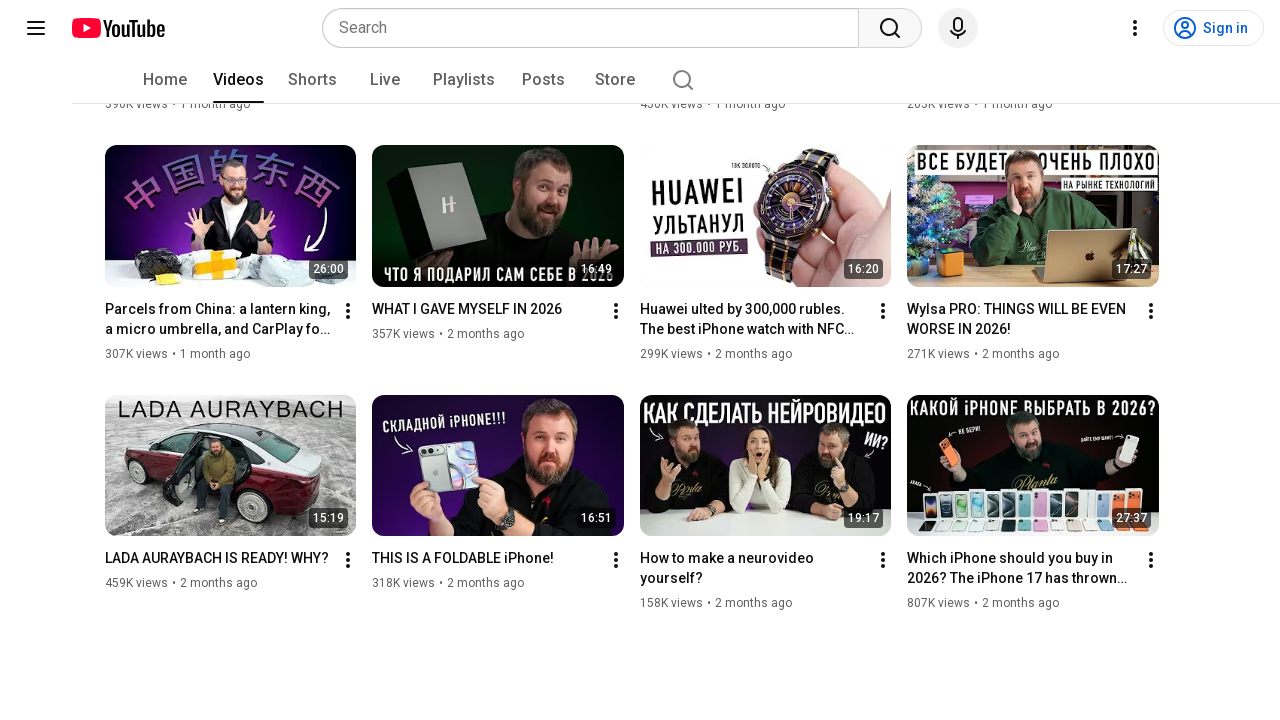

Pressed End key to scroll down (iteration 3/5)
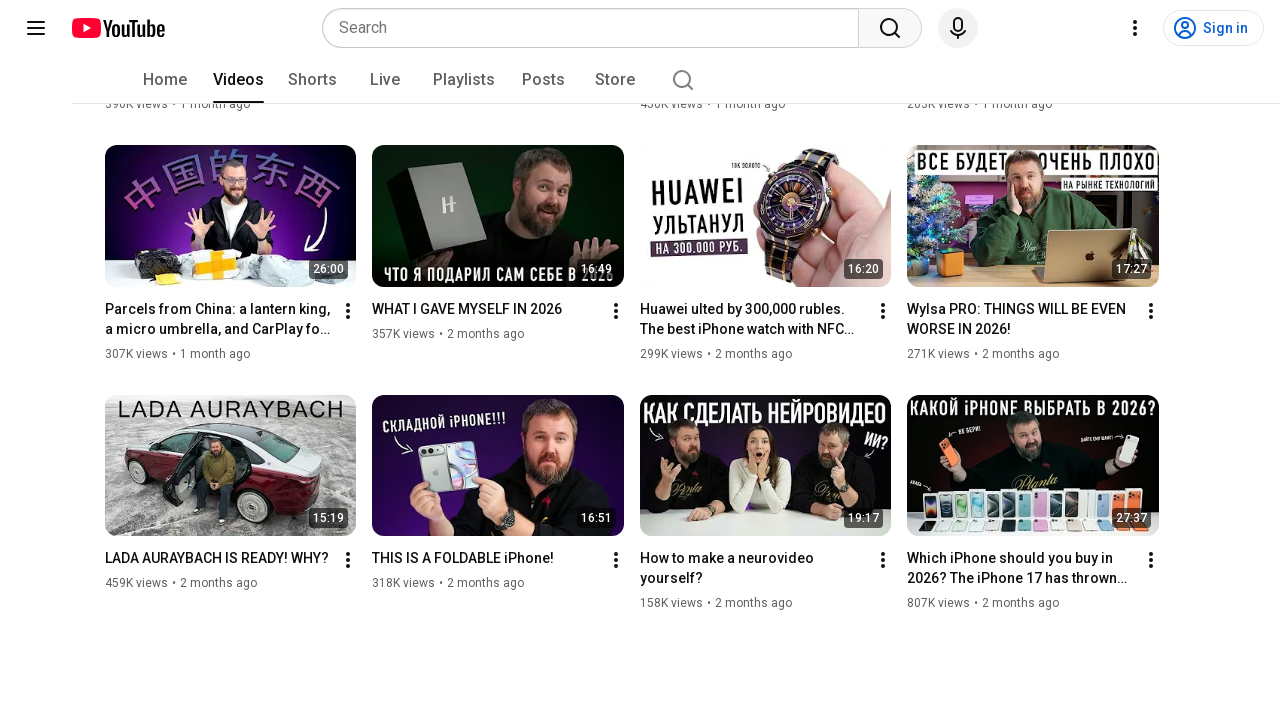

Waited 500ms for additional videos to load
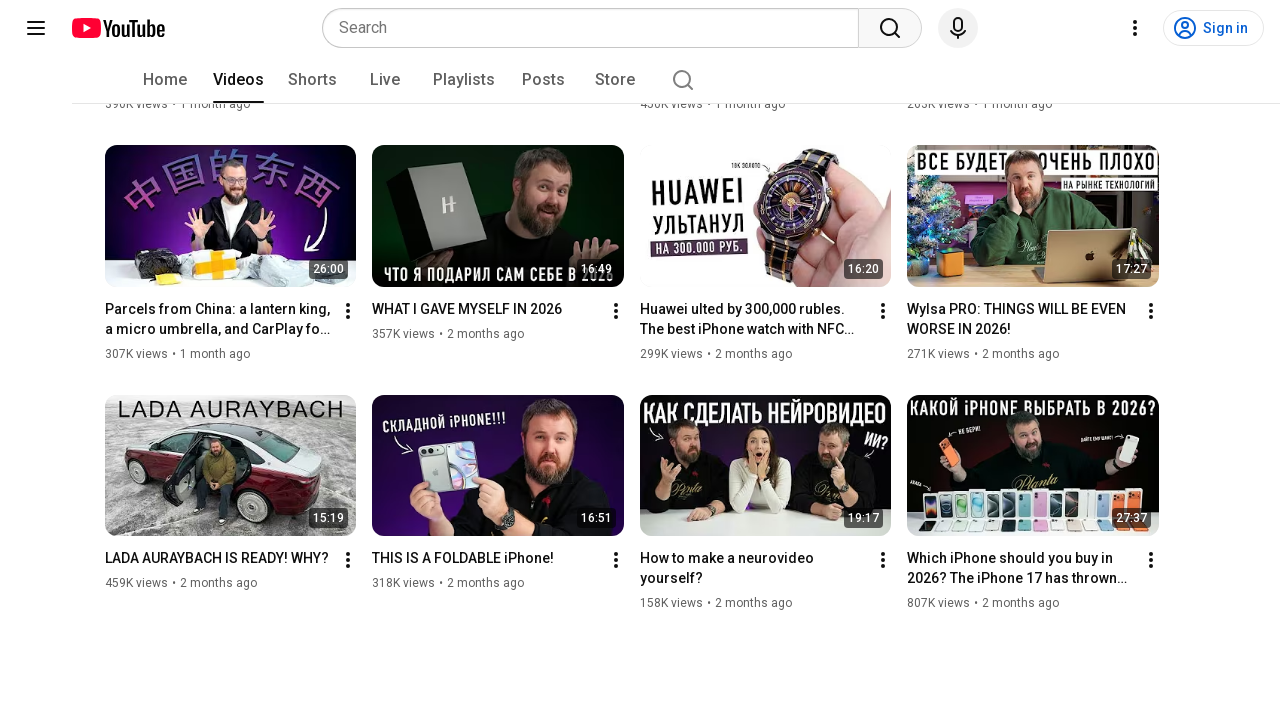

Pressed End key to scroll down (iteration 4/5)
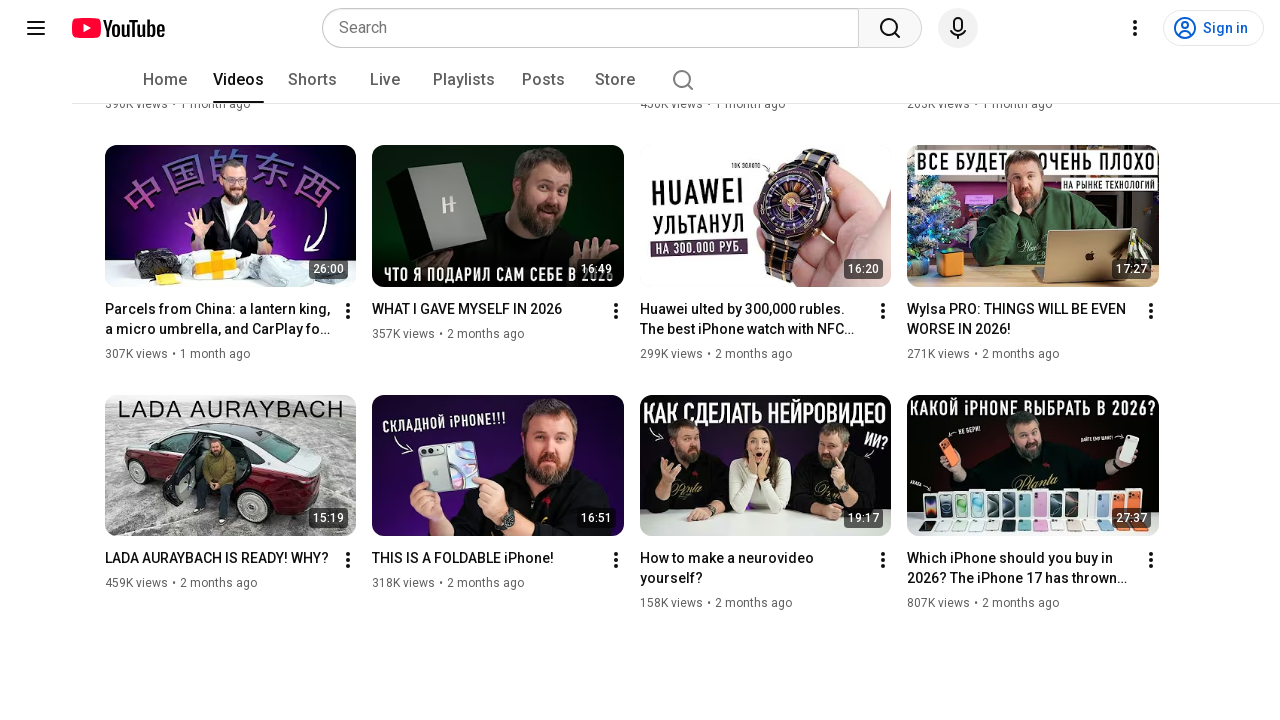

Waited 500ms for additional videos to load
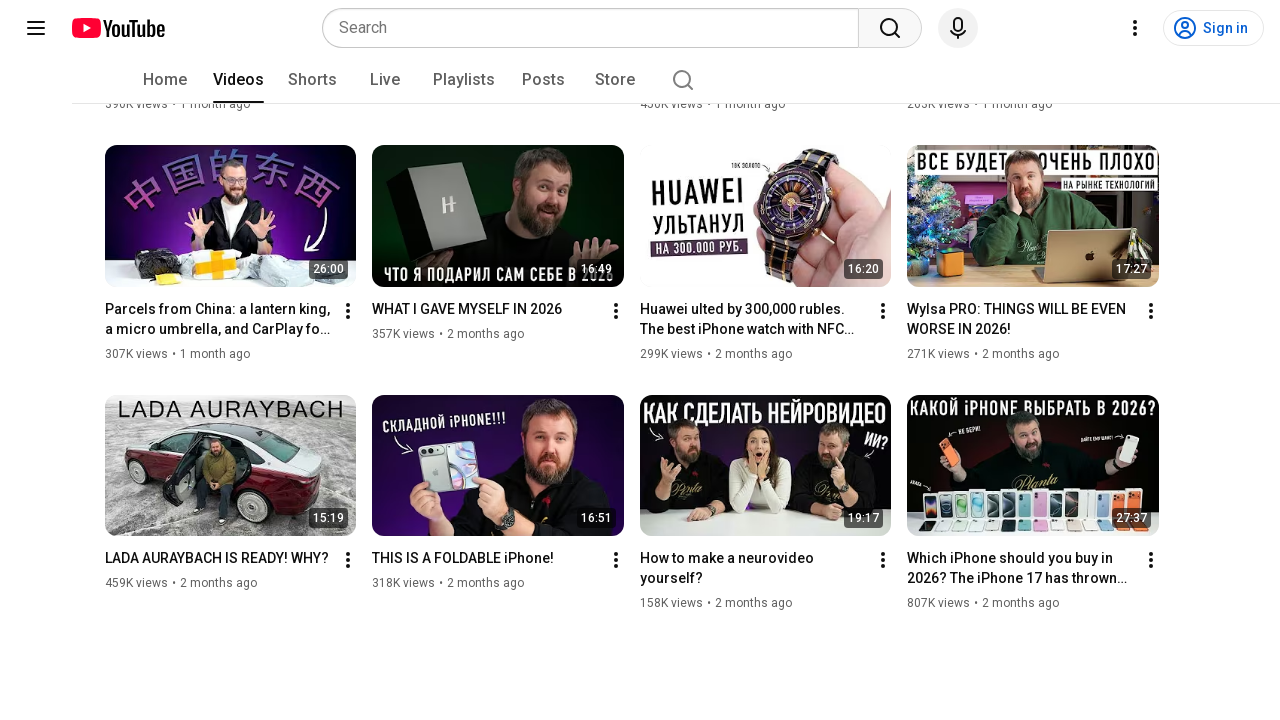

Pressed End key to scroll down (iteration 5/5)
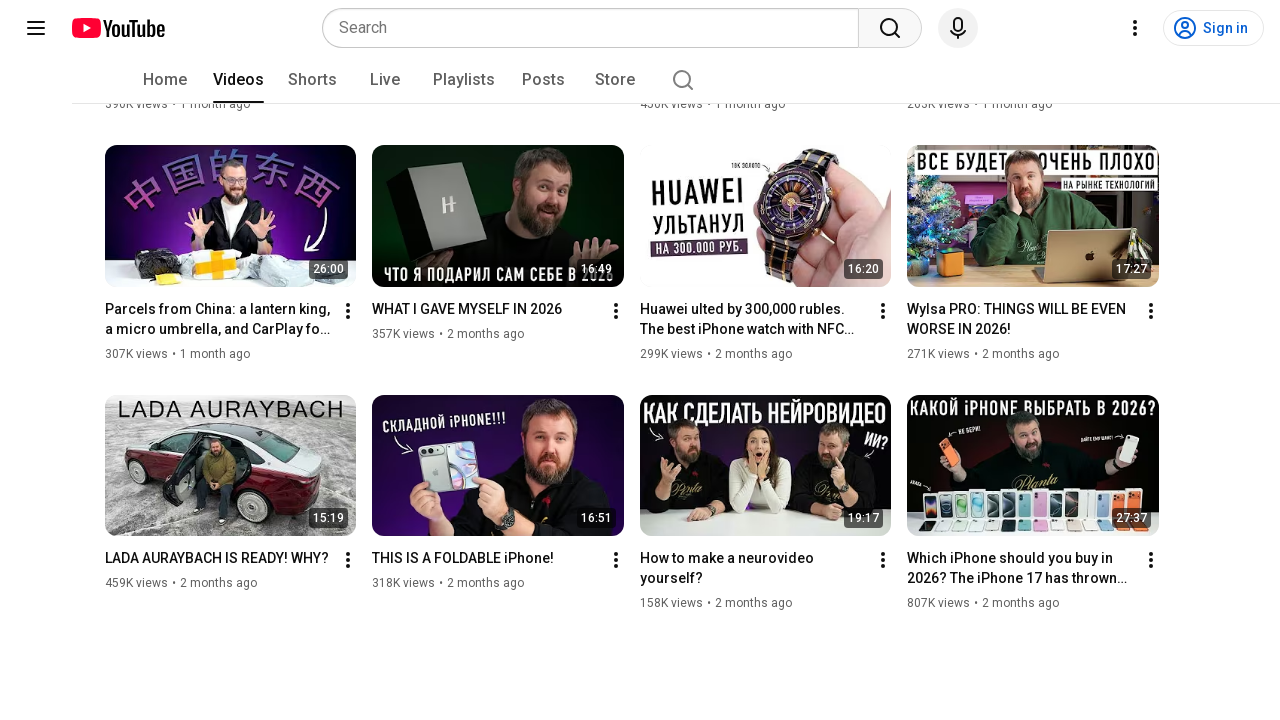

Waited 500ms for additional videos to load
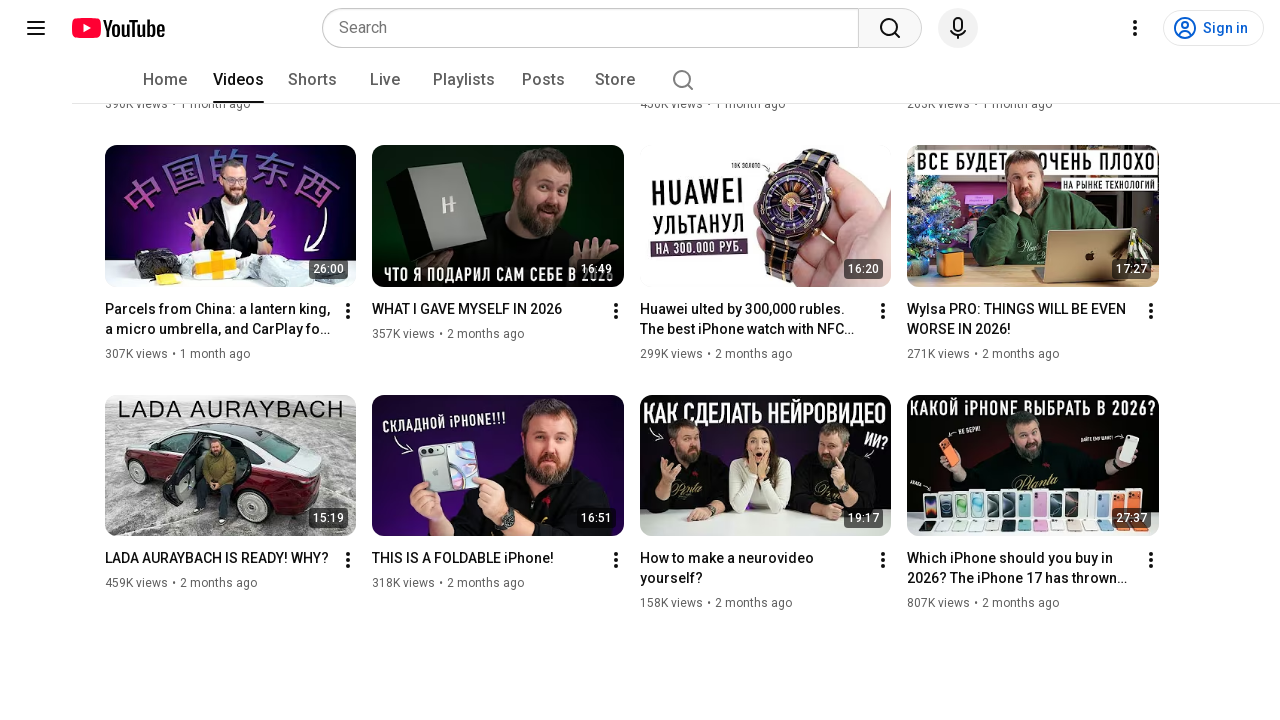

Verified video title elements are present on the page
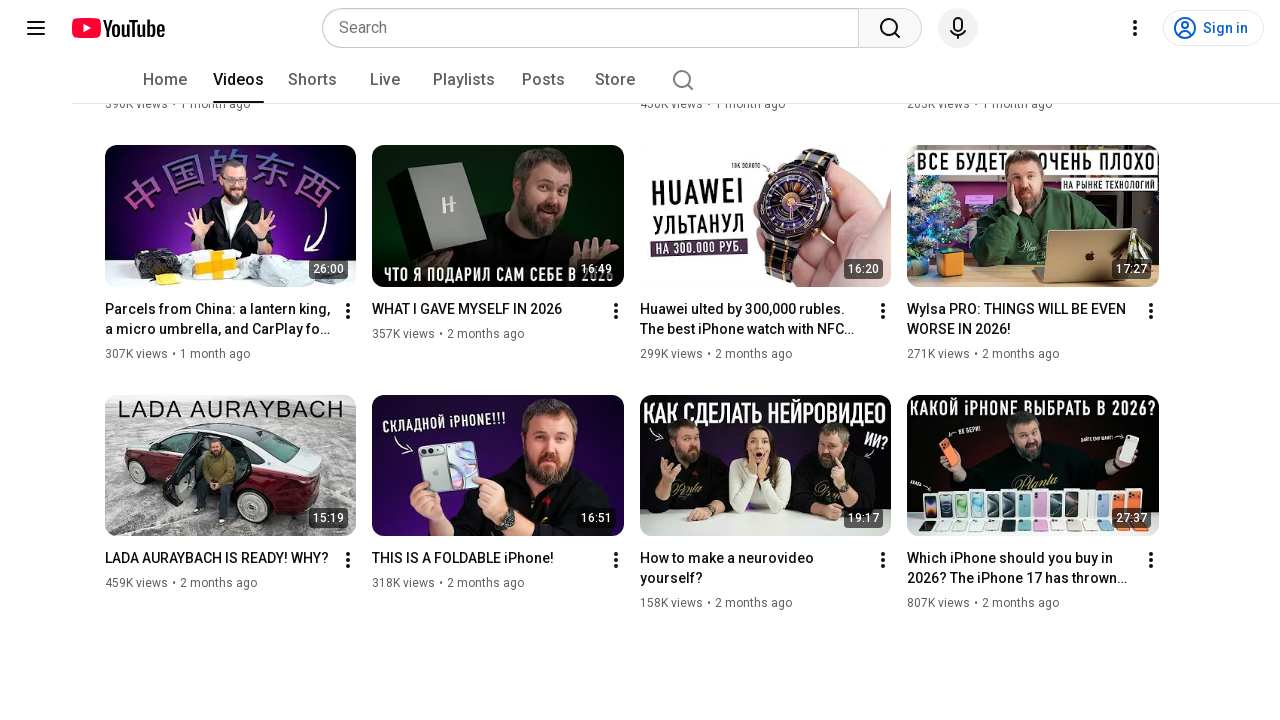

Located all video title elements
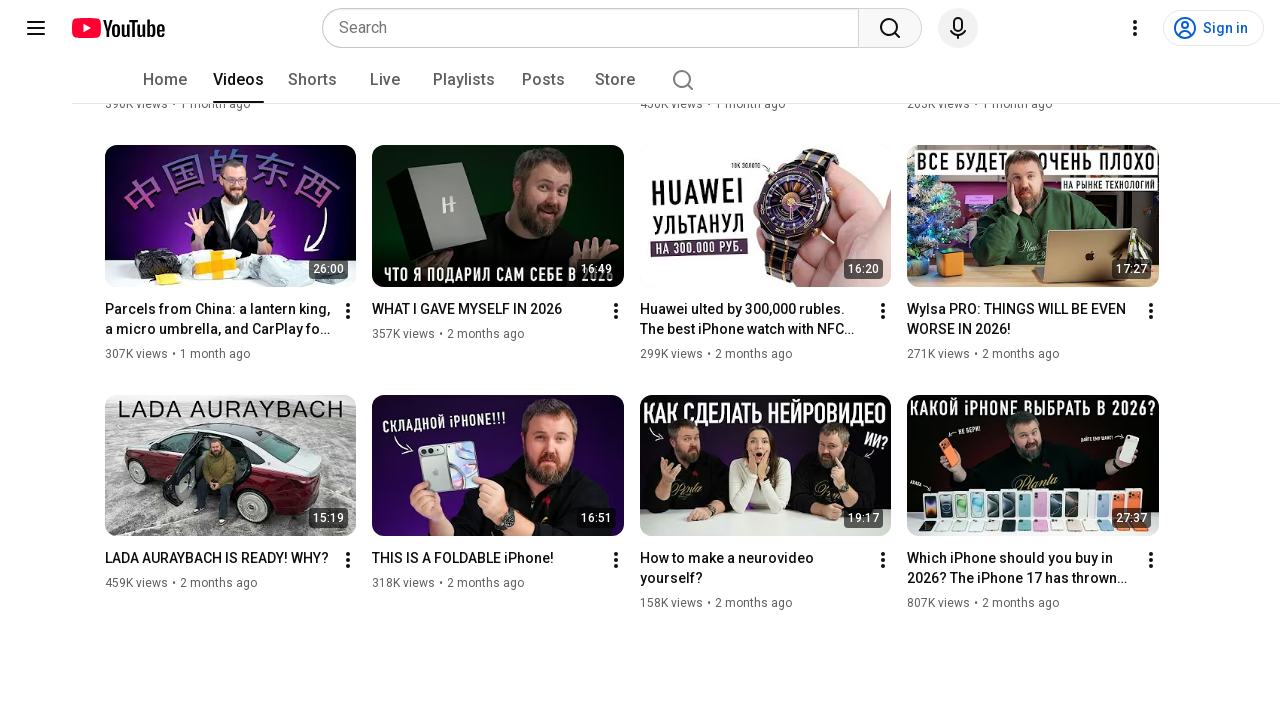

Verified first video title is visible on the page
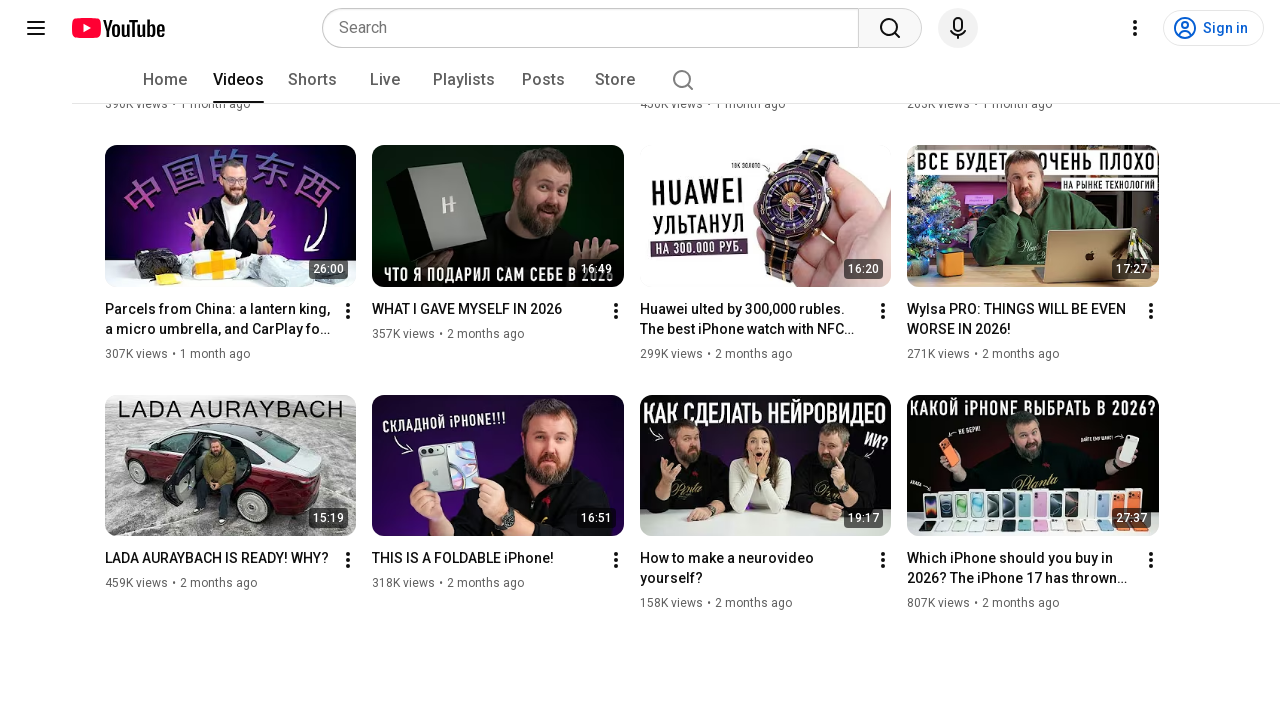

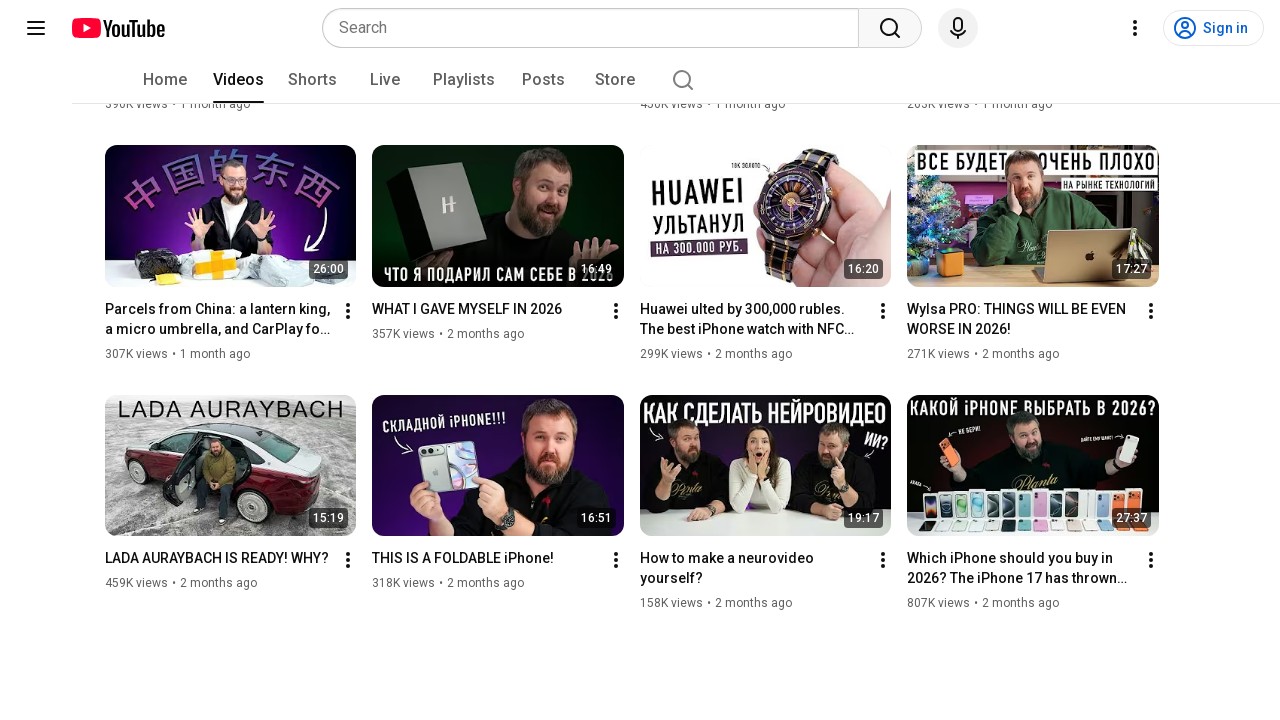